Tests checkbox functionality by finding all checkboxes on the page and clicking each one that is not already selected, verifying they become checked.

Starting URL: http://www.tizag.com/htmlT/htmlcheckboxes.php

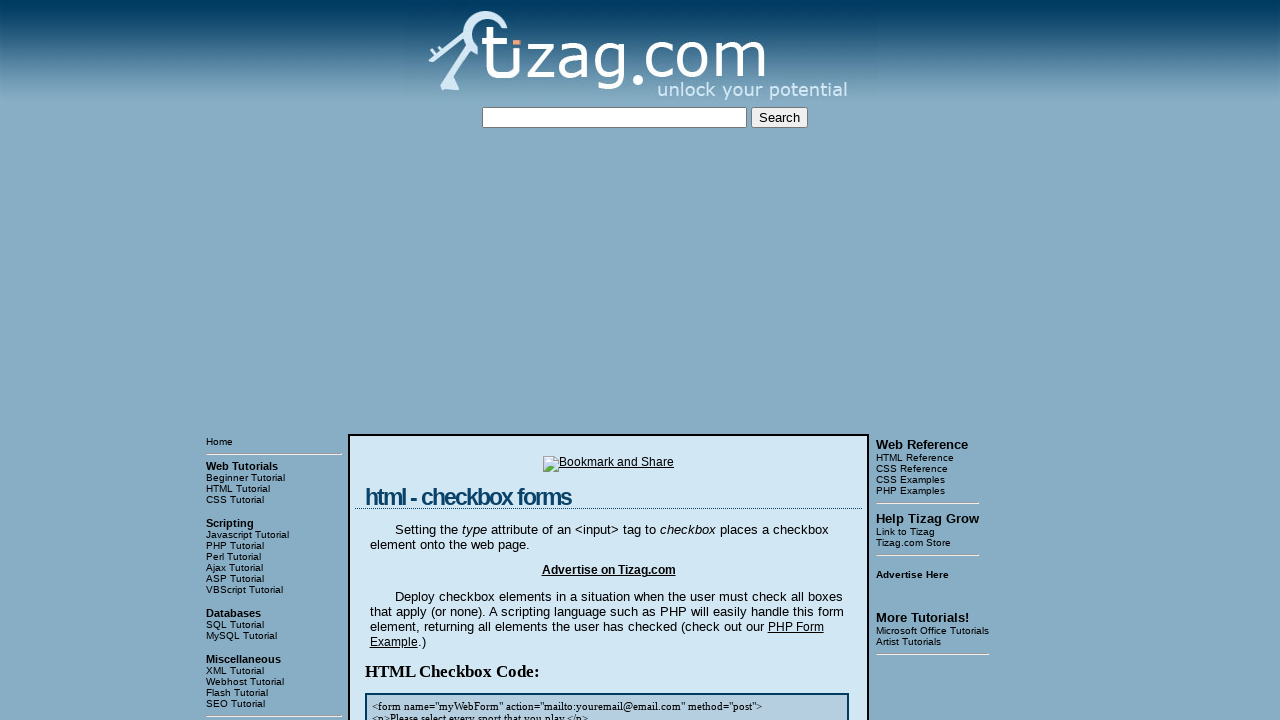

Waited for checkbox elements to load on the page
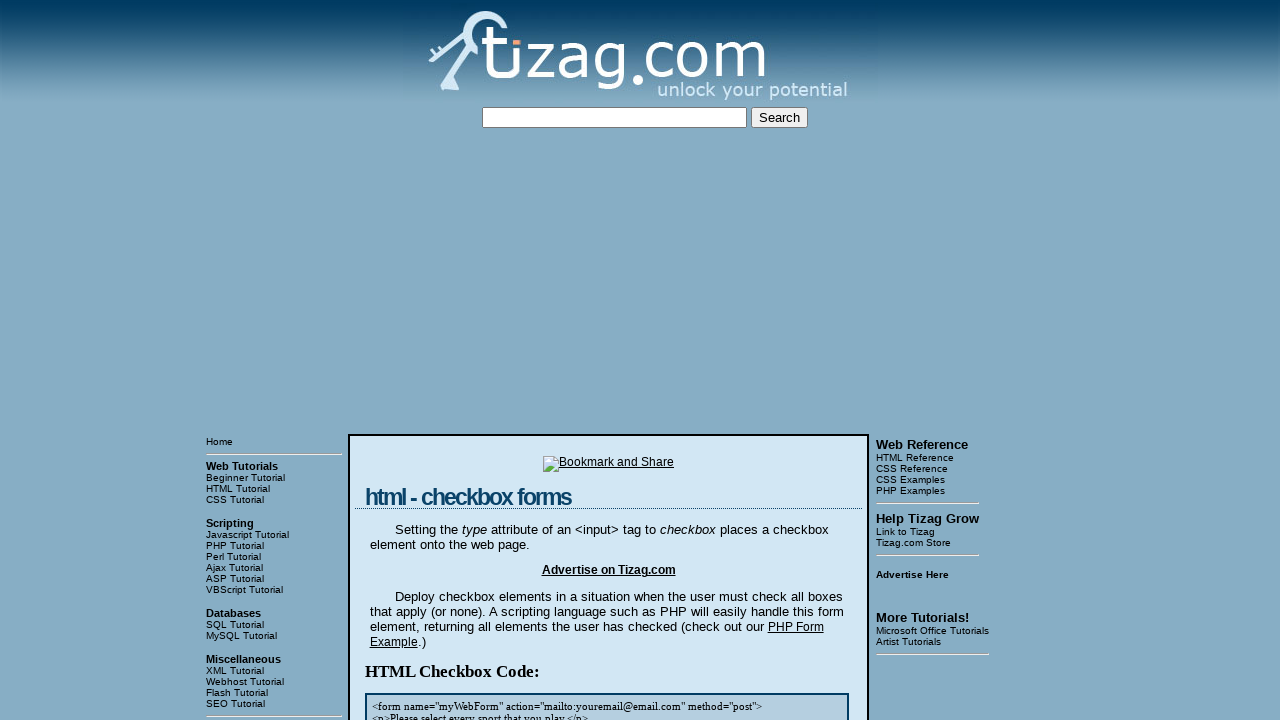

Located all checkbox elements on the page
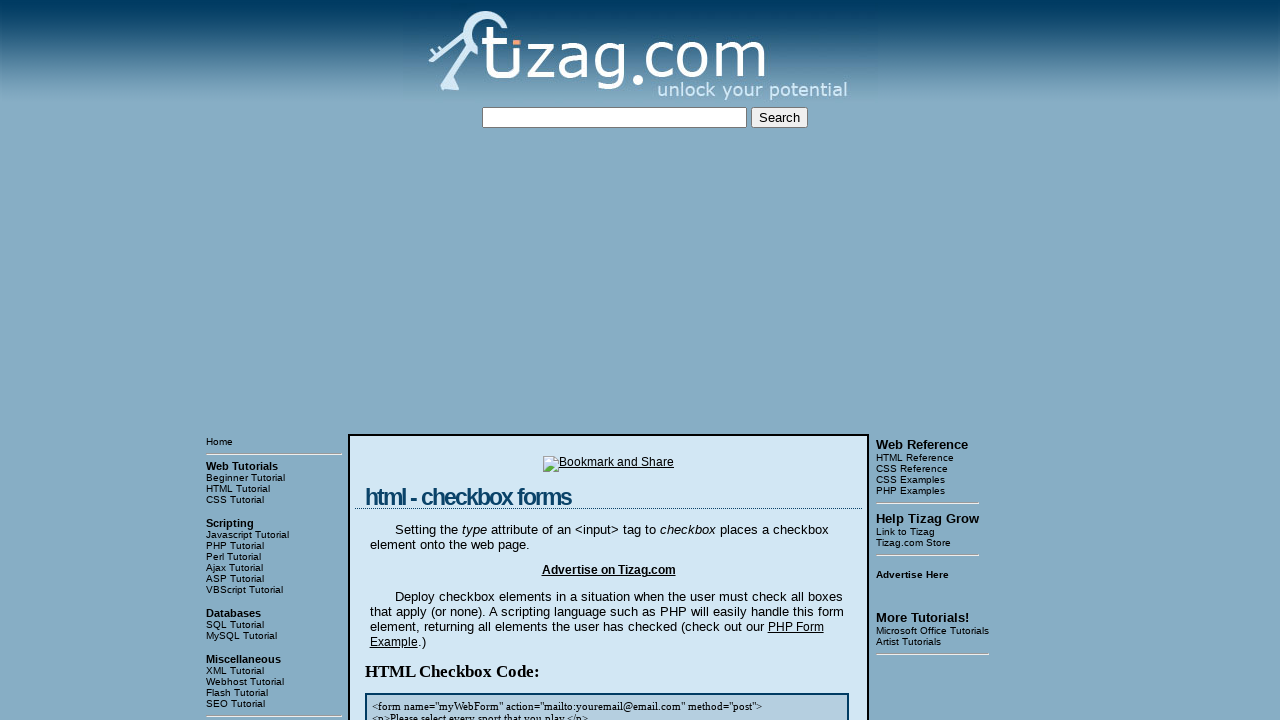

Found 8 checkboxes on the page
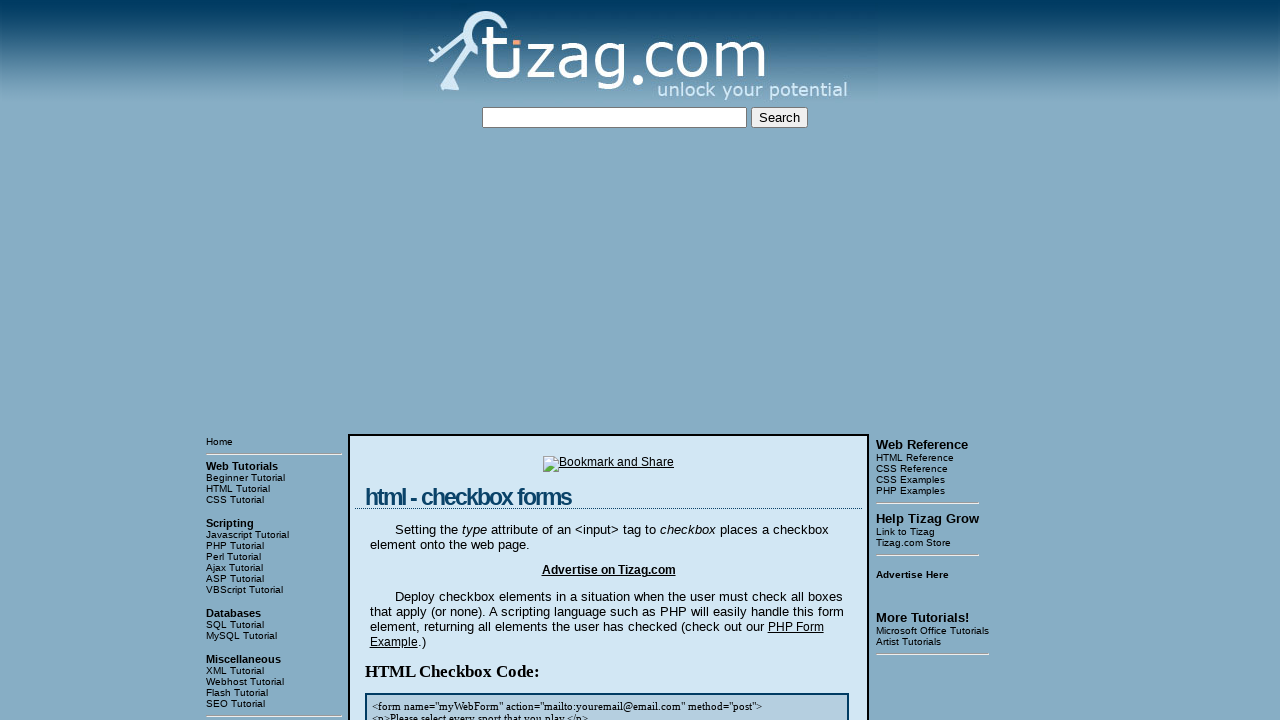

Retrieved checkbox 1 of 8
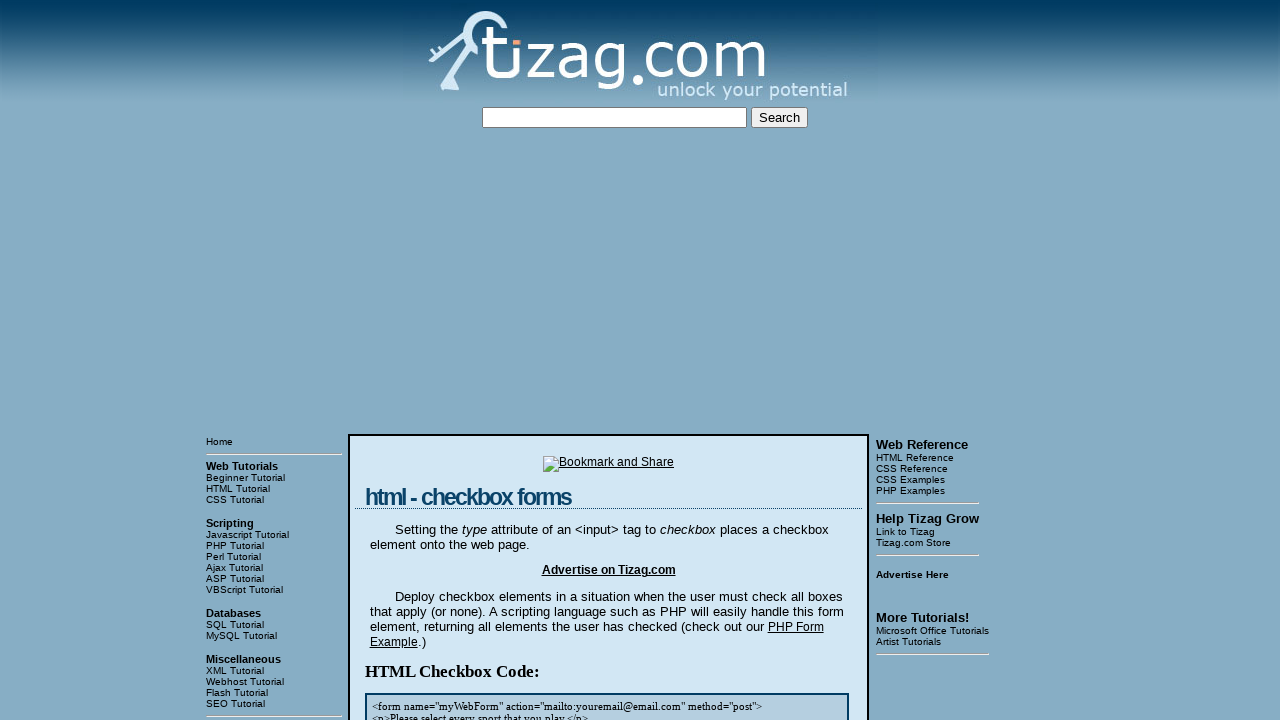

Clicked checkbox 1 to select it at (422, 360) on input[type='checkbox'] >> nth=0
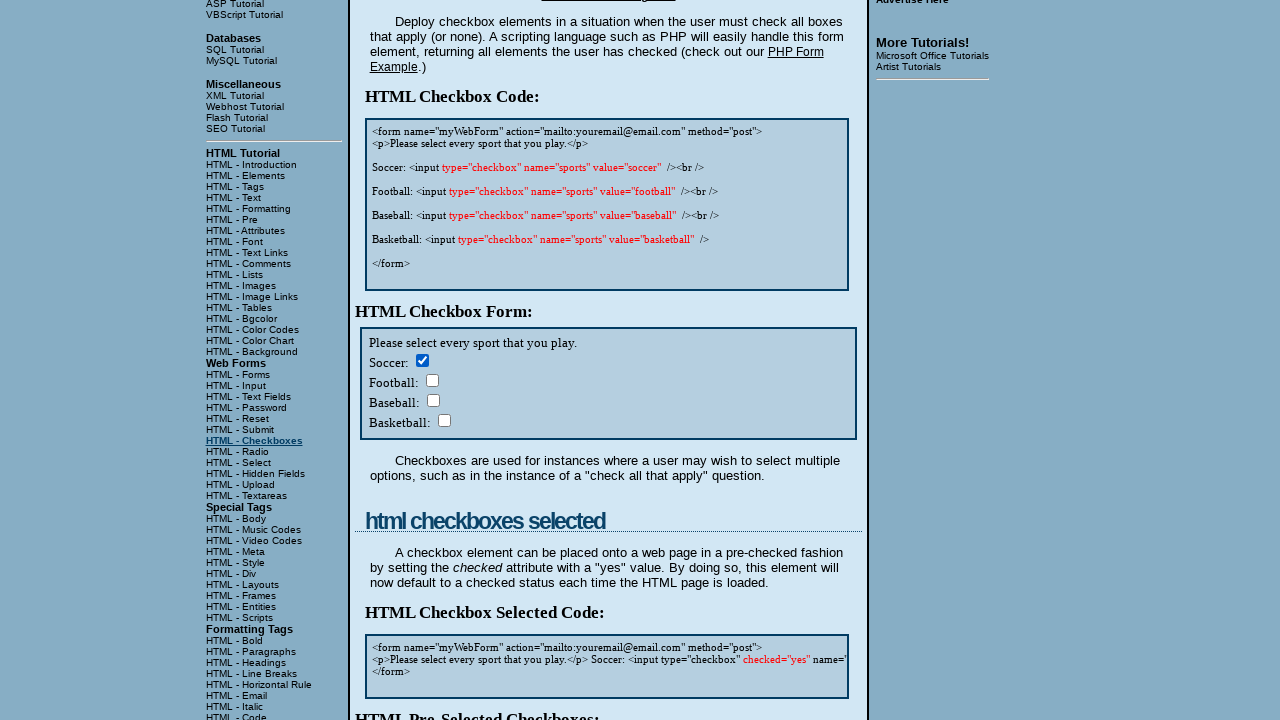

Retrieved checkbox 2 of 8
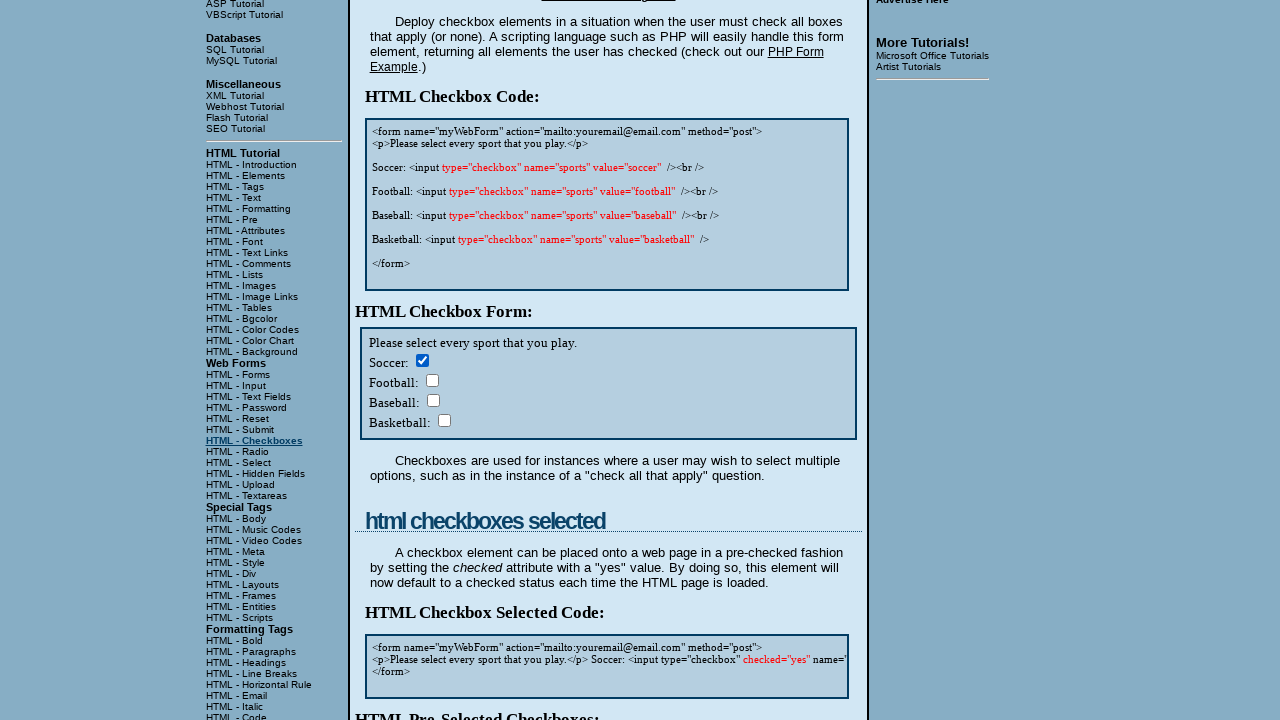

Clicked checkbox 2 to select it at (432, 380) on input[type='checkbox'] >> nth=1
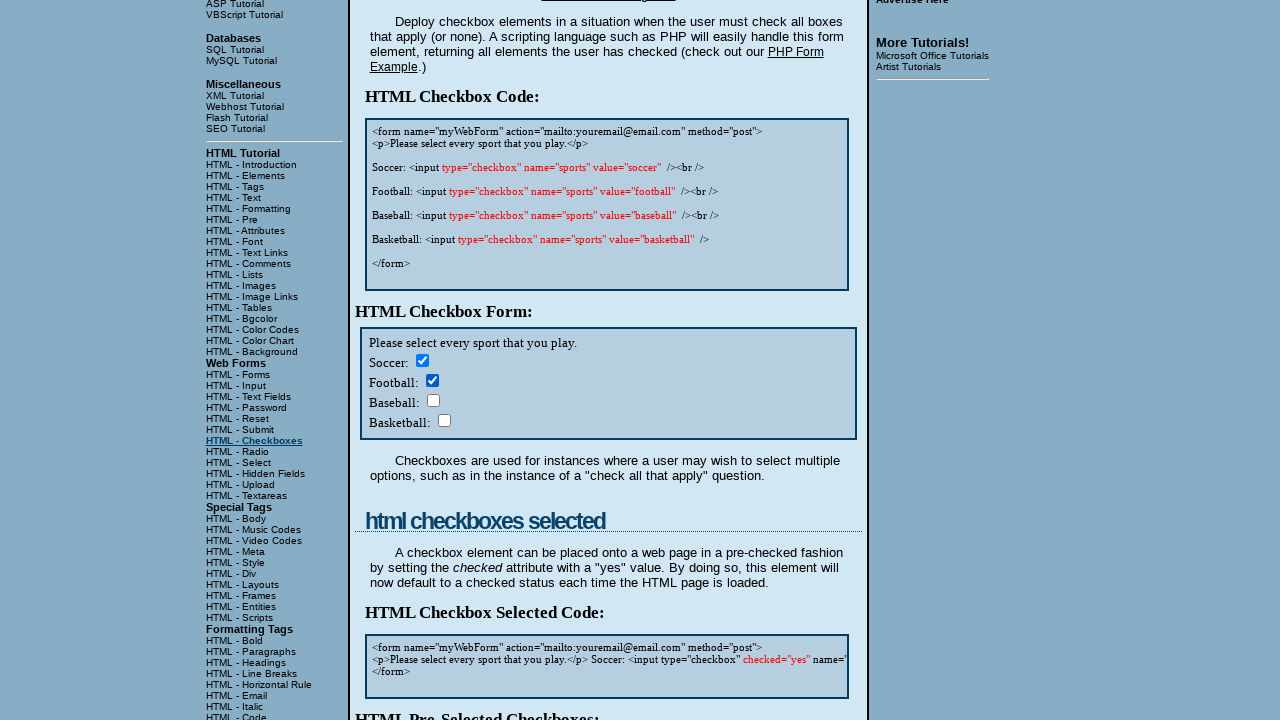

Retrieved checkbox 3 of 8
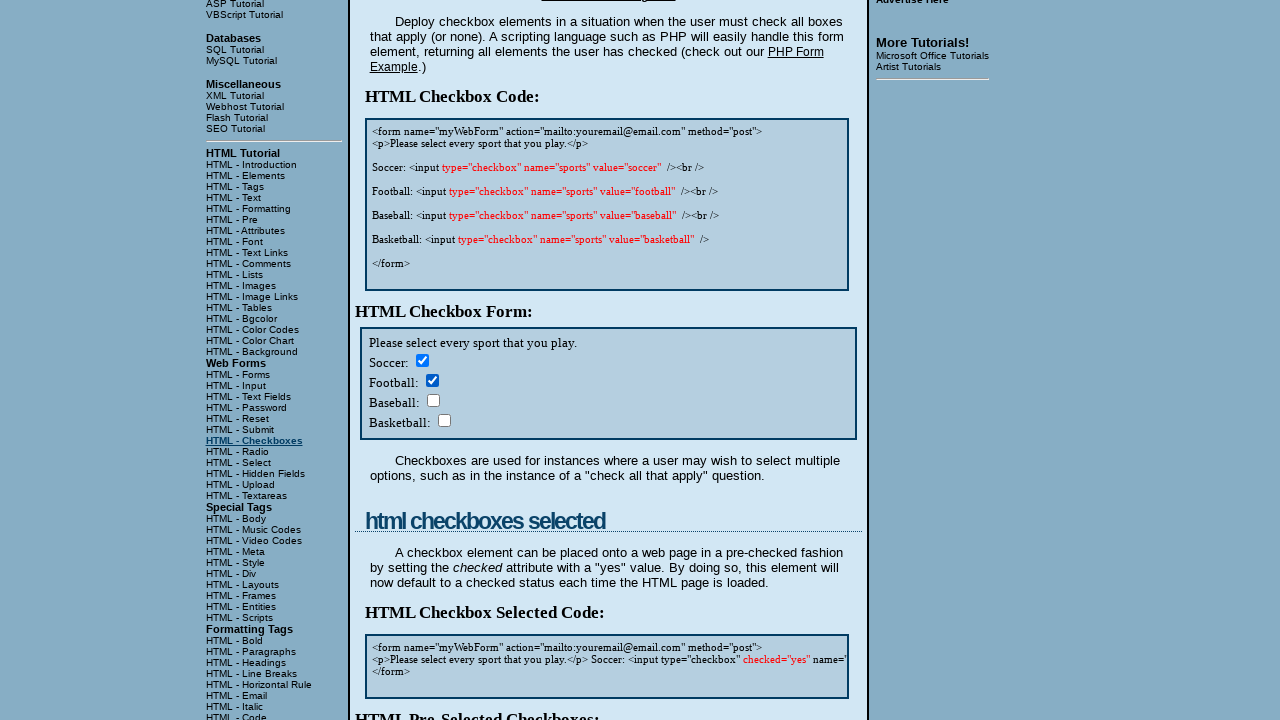

Clicked checkbox 3 to select it at (433, 400) on input[type='checkbox'] >> nth=2
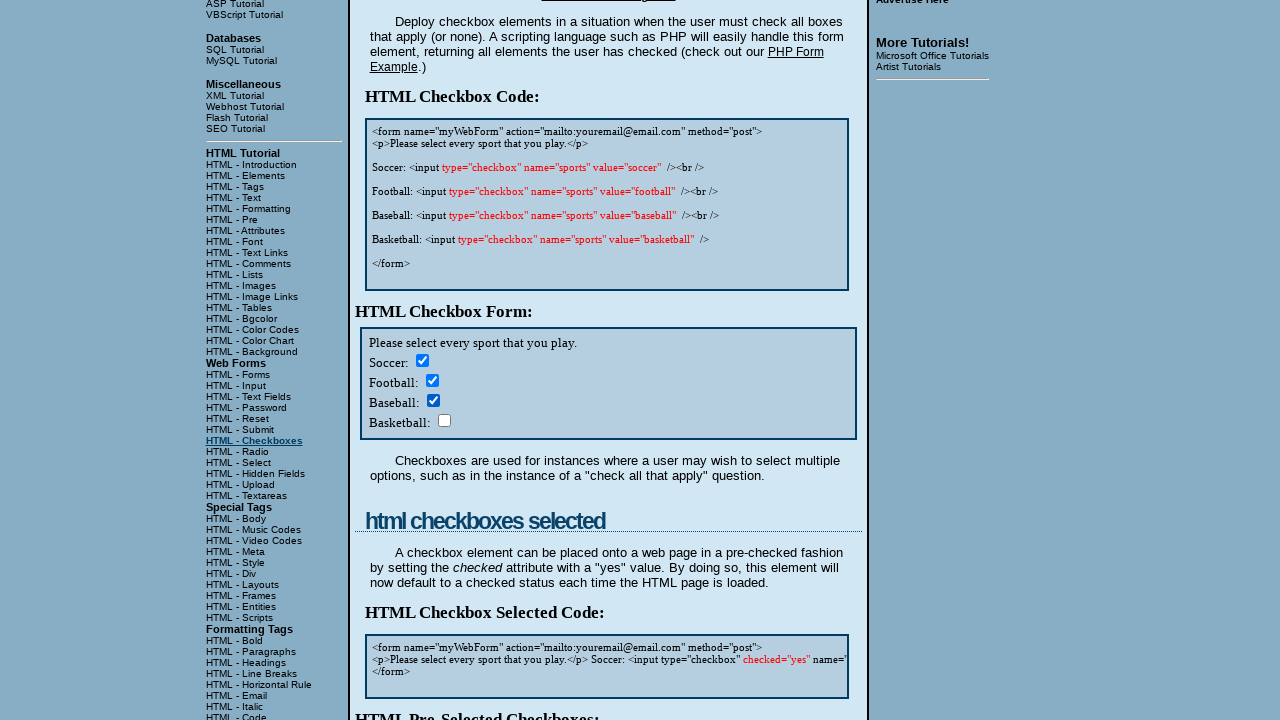

Retrieved checkbox 4 of 8
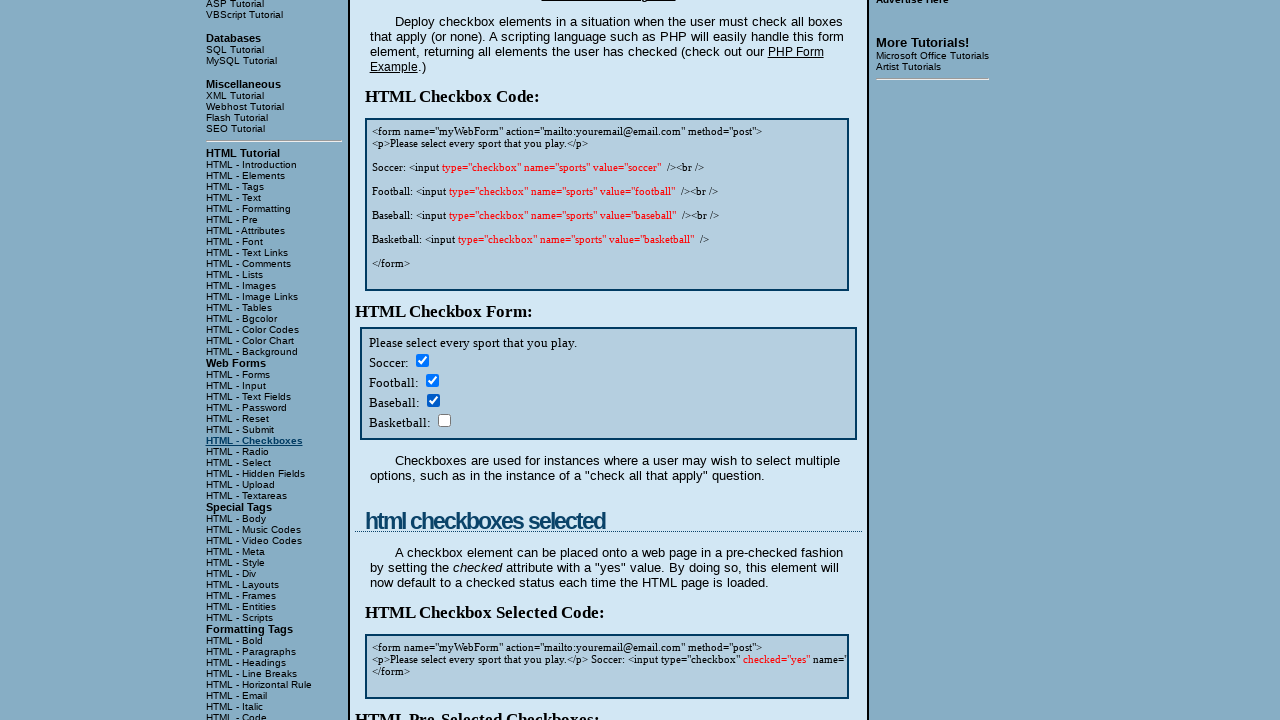

Clicked checkbox 4 to select it at (444, 420) on input[type='checkbox'] >> nth=3
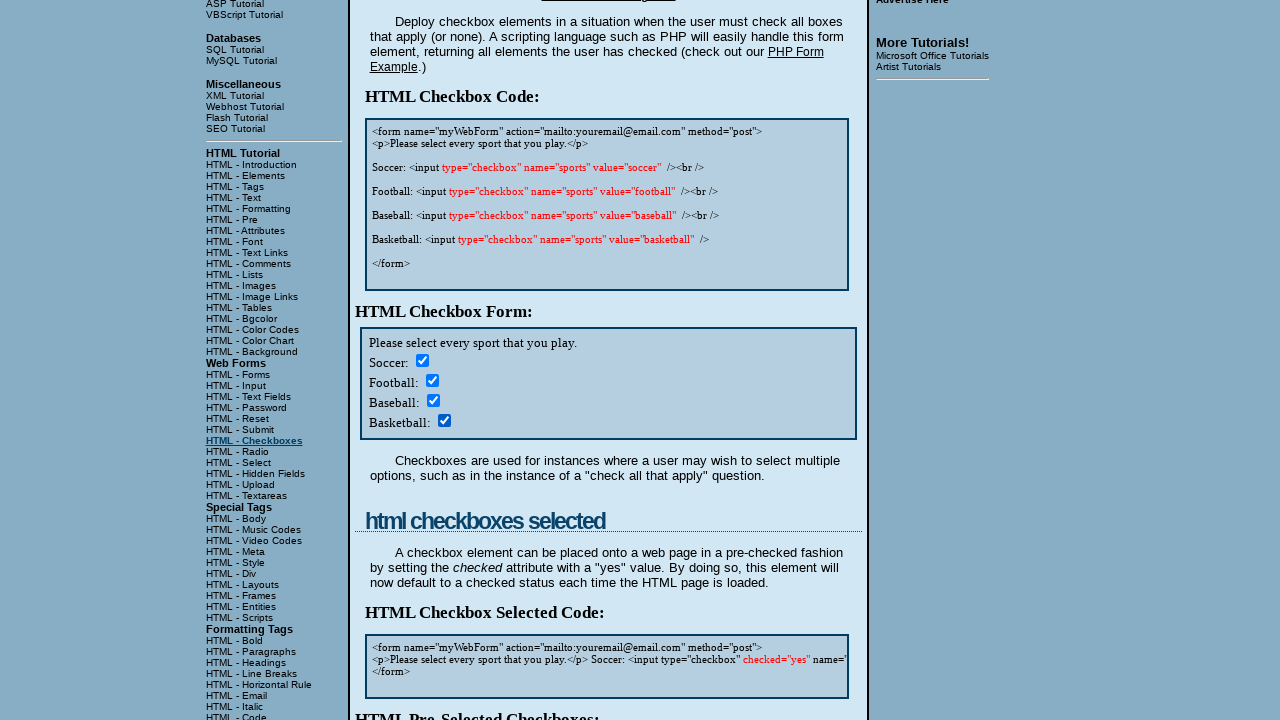

Retrieved checkbox 5 of 8
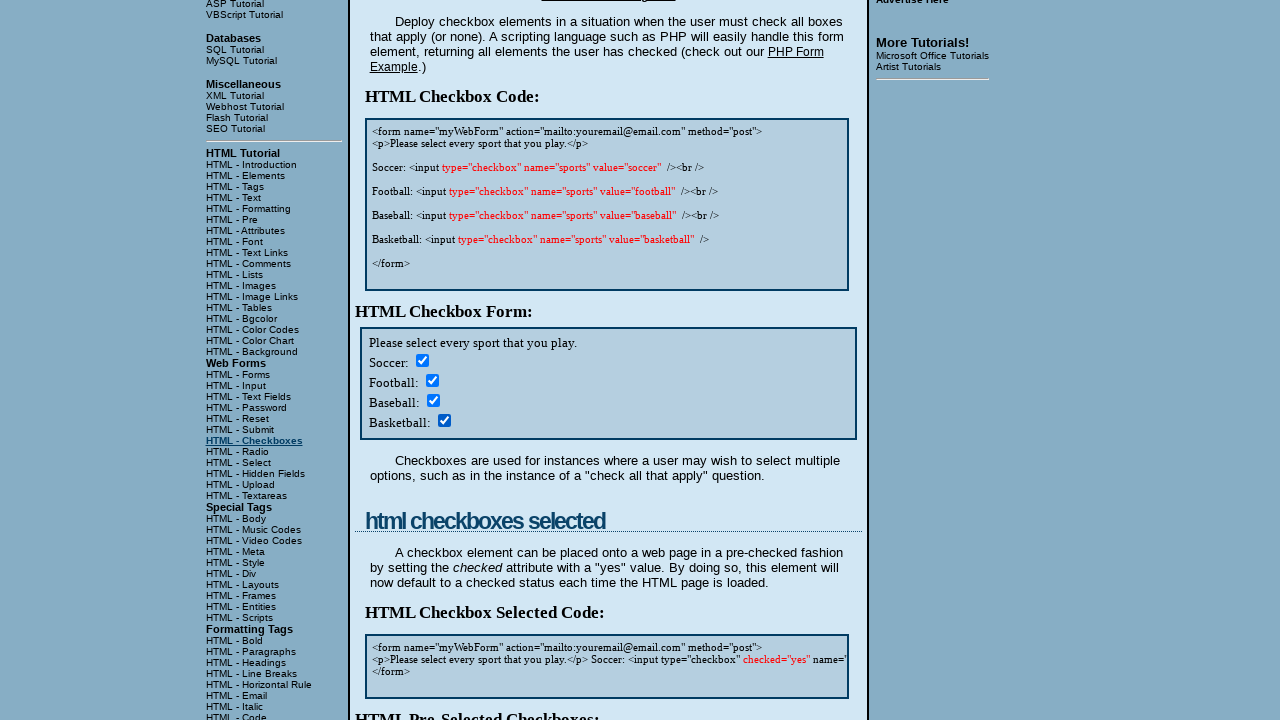

Checkbox 5 was already selected, skipped
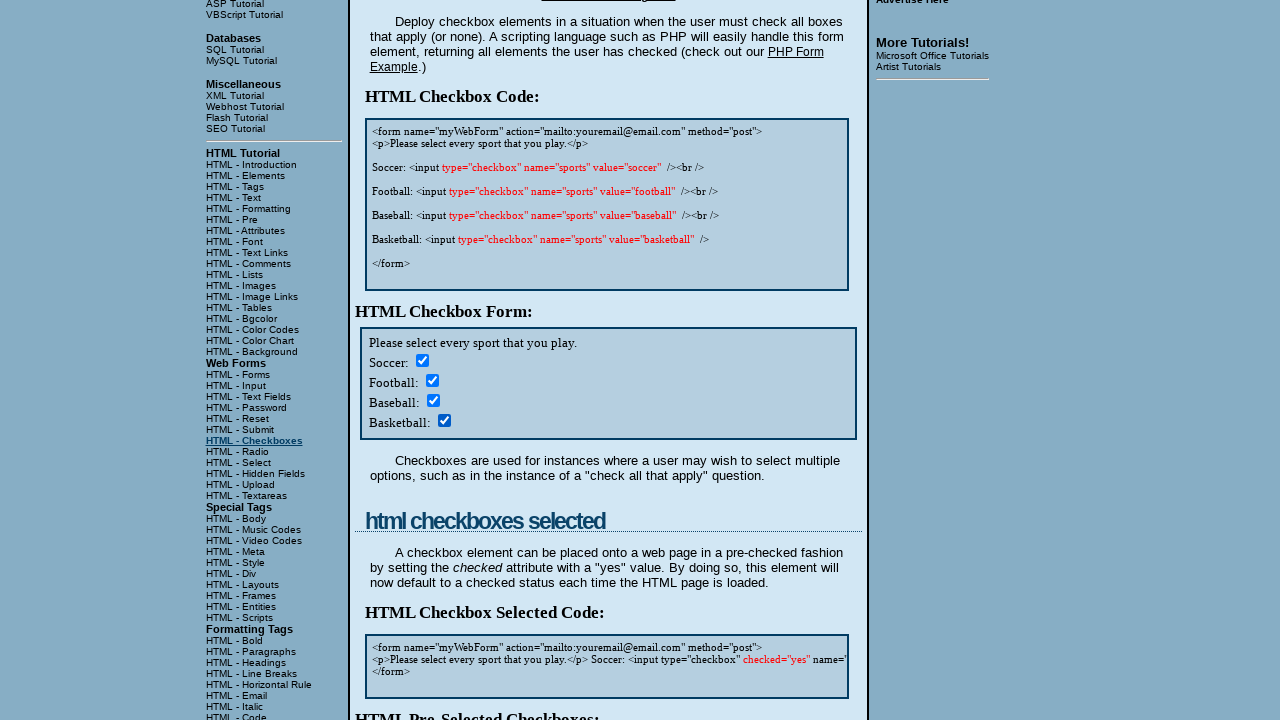

Retrieved checkbox 6 of 8
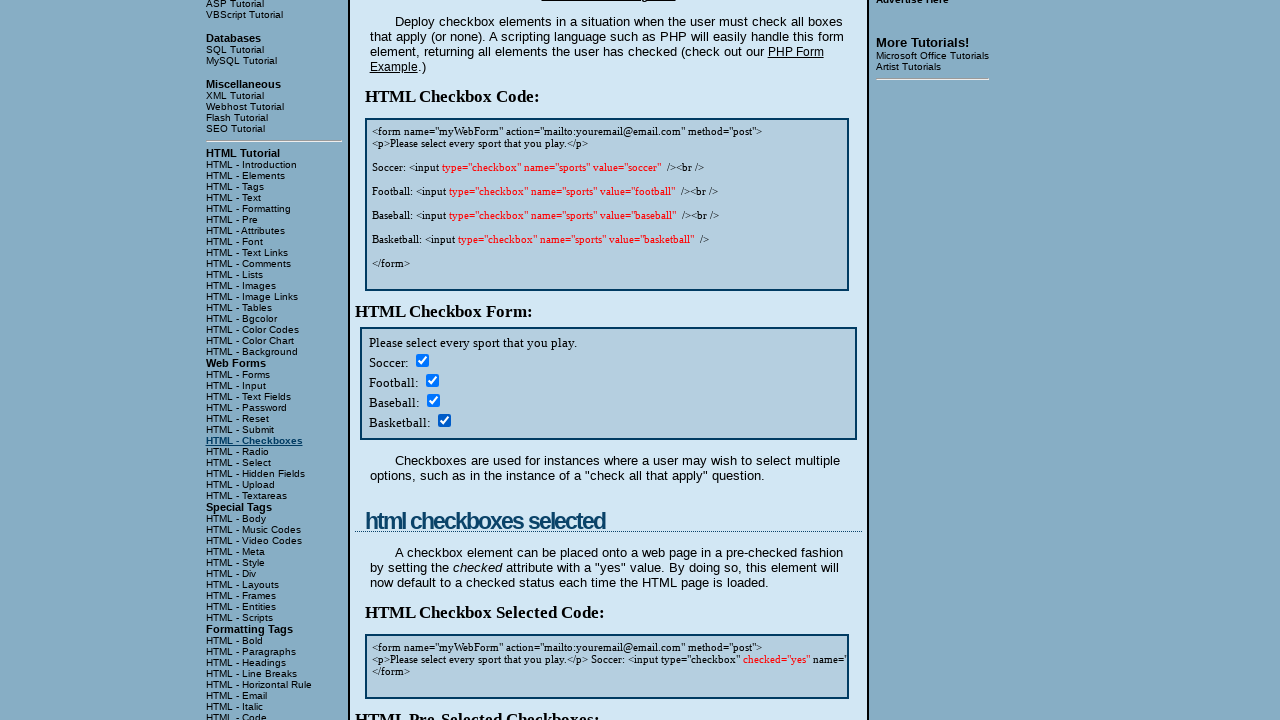

Clicked checkbox 6 to select it at (432, 360) on input[type='checkbox'] >> nth=5
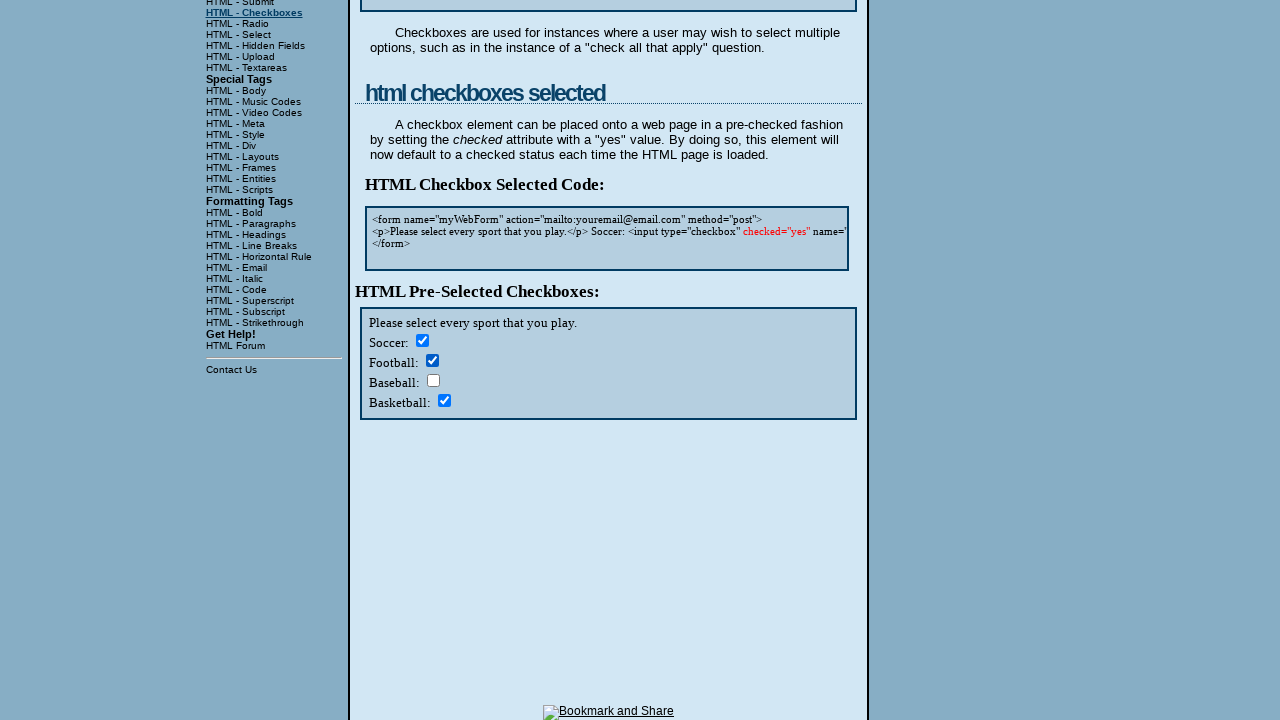

Retrieved checkbox 7 of 8
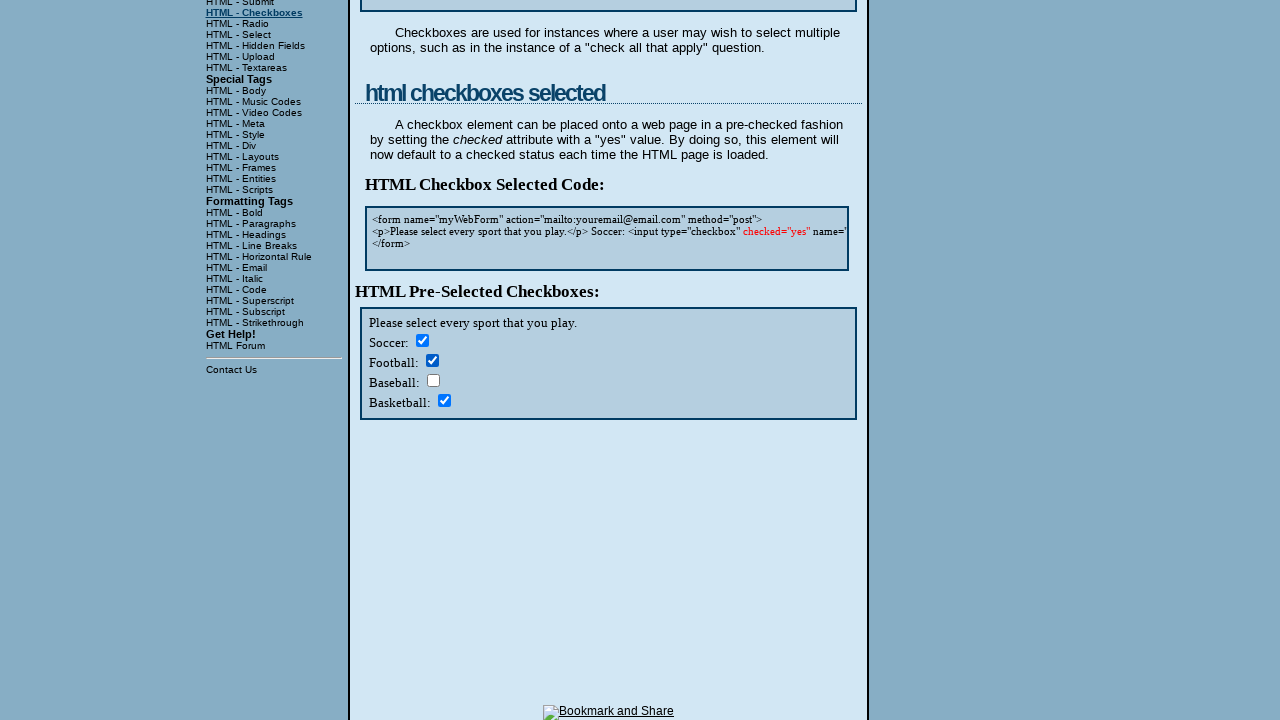

Clicked checkbox 7 to select it at (433, 380) on input[type='checkbox'] >> nth=6
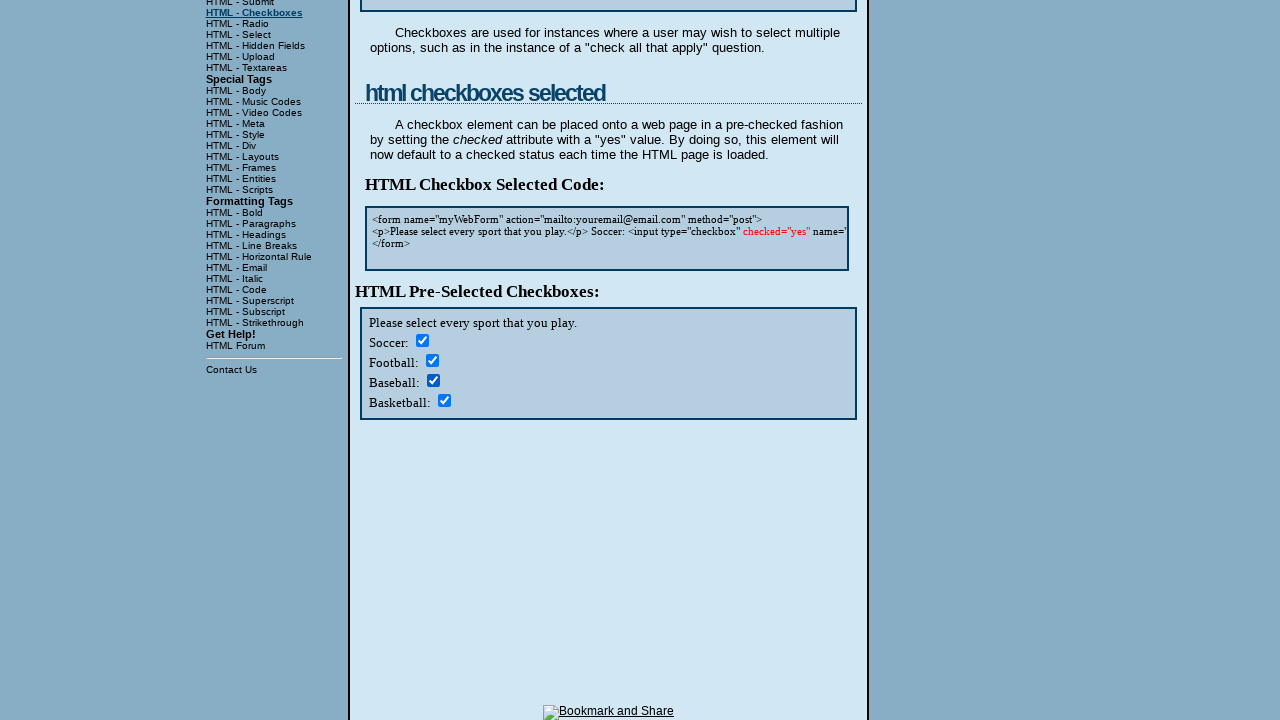

Retrieved checkbox 8 of 8
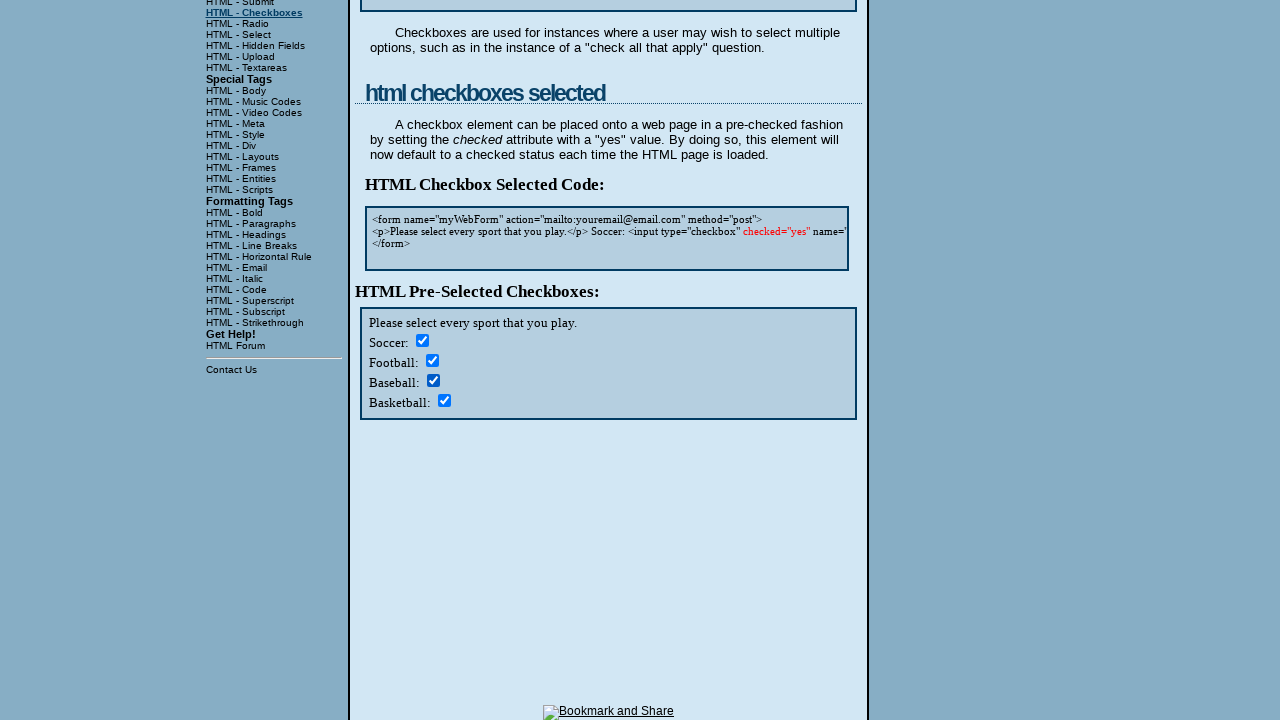

Checkbox 8 was already selected, skipped
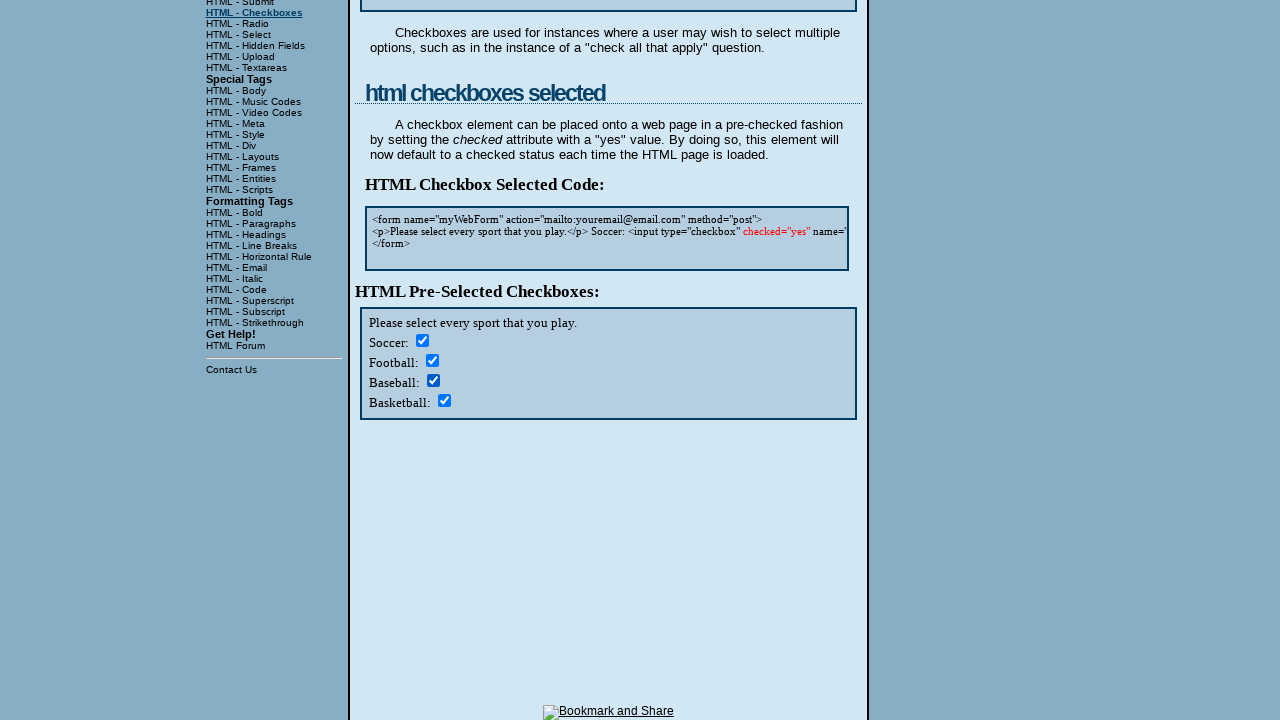

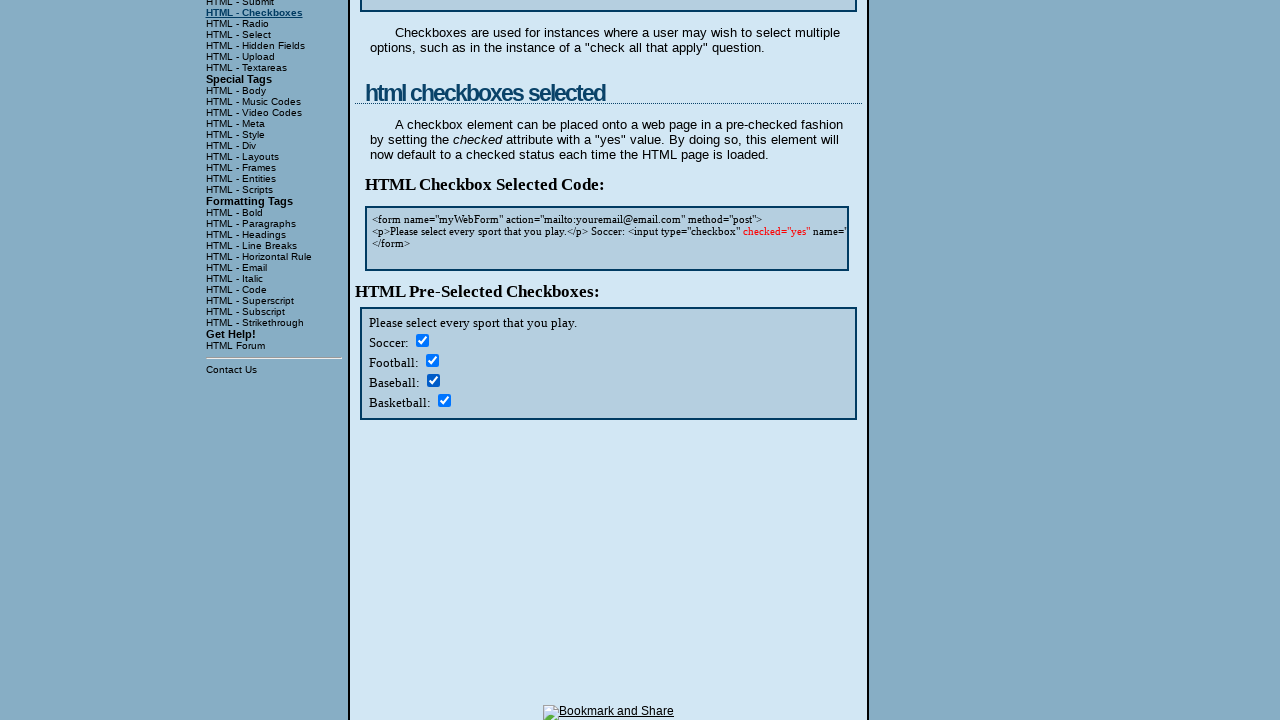